Tests iframe interaction by switching to an embedded iframe on W3Schools TryIt editor and filling out a form with first name and last name fields, then submitting the form.

Starting URL: https://www.w3schools.com/html/tryit.asp?filename=tryhtml_form_post

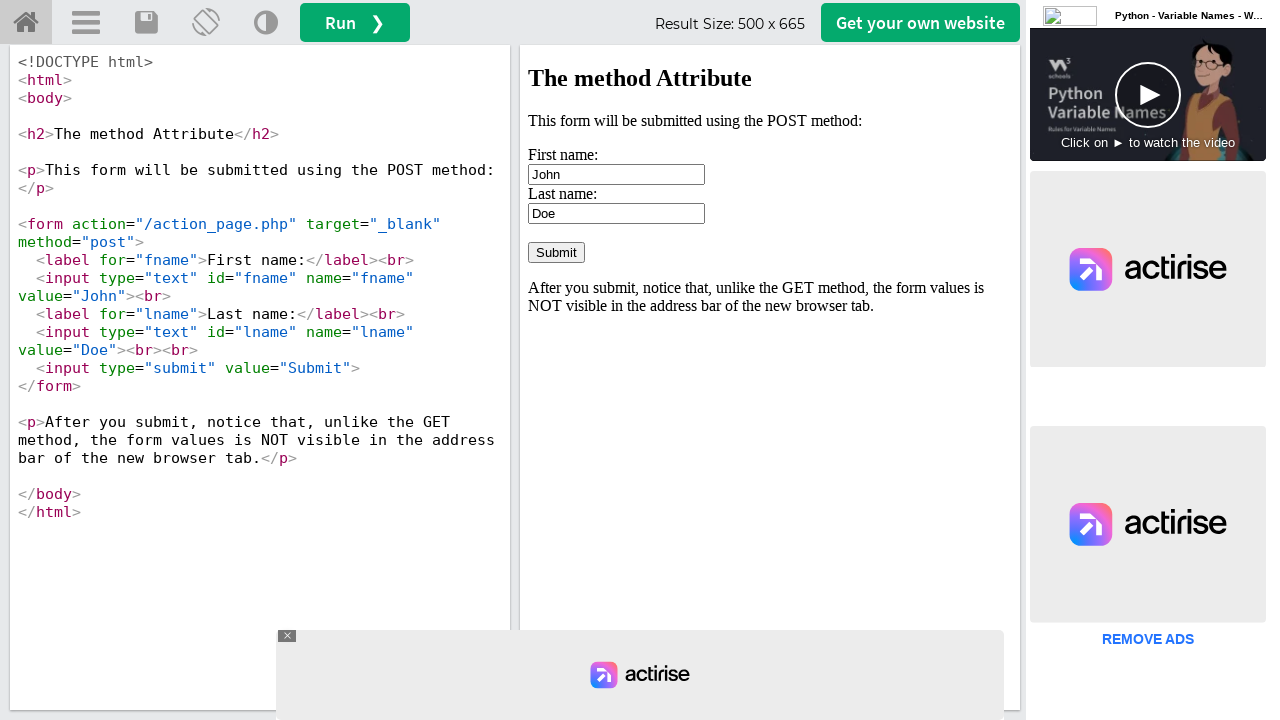

Waited for iframe#iframeResult to be available
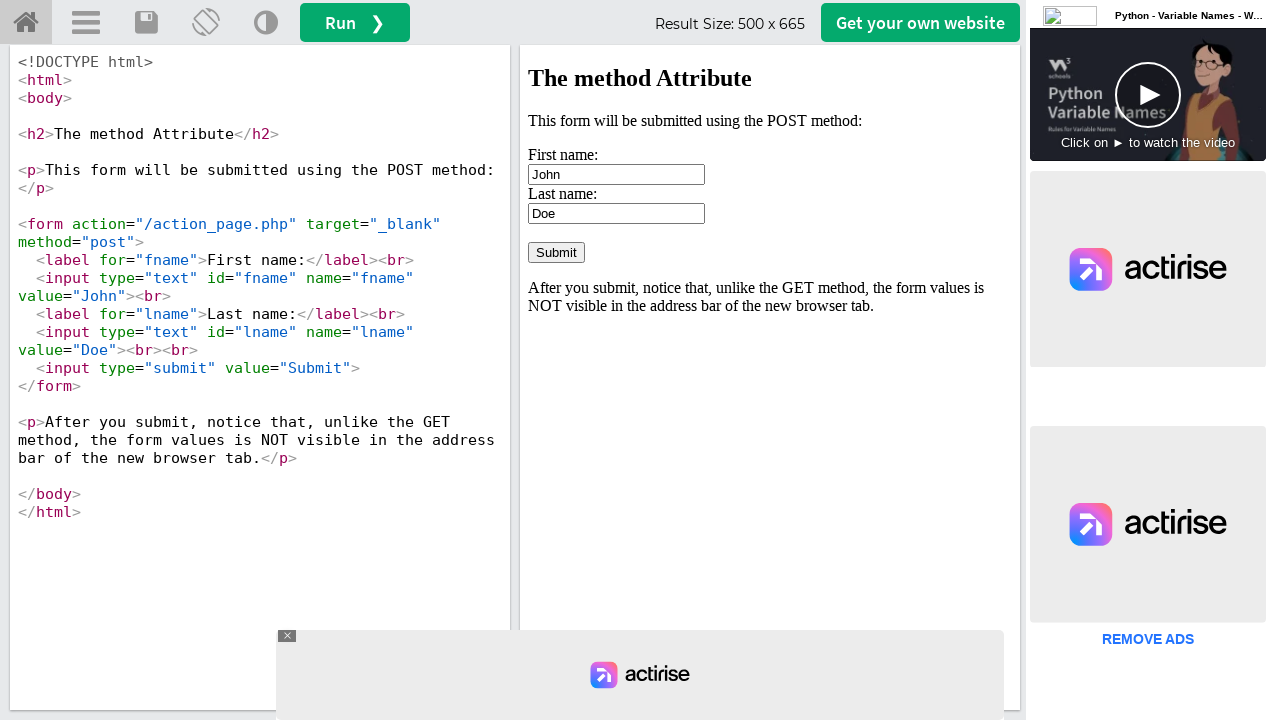

Located iframe#iframeResult element
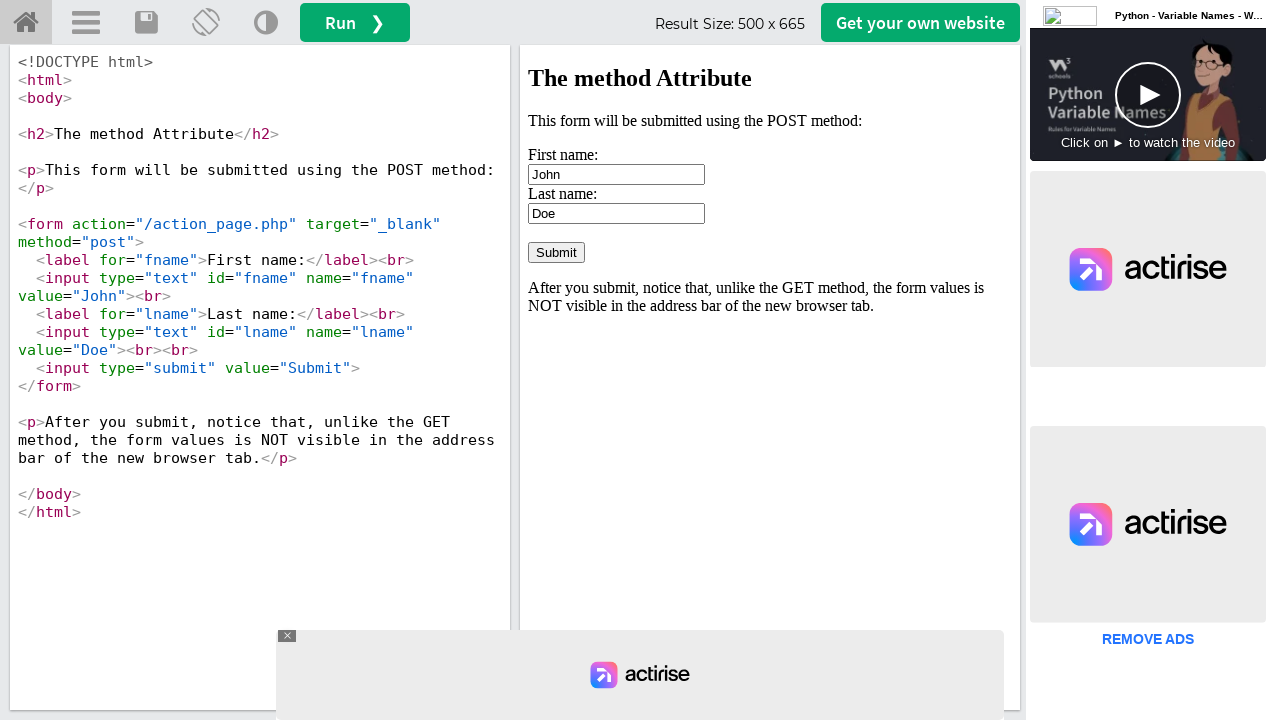

Cleared first name input field on iframe#iframeResult >> internal:control=enter-frame >> input#fname
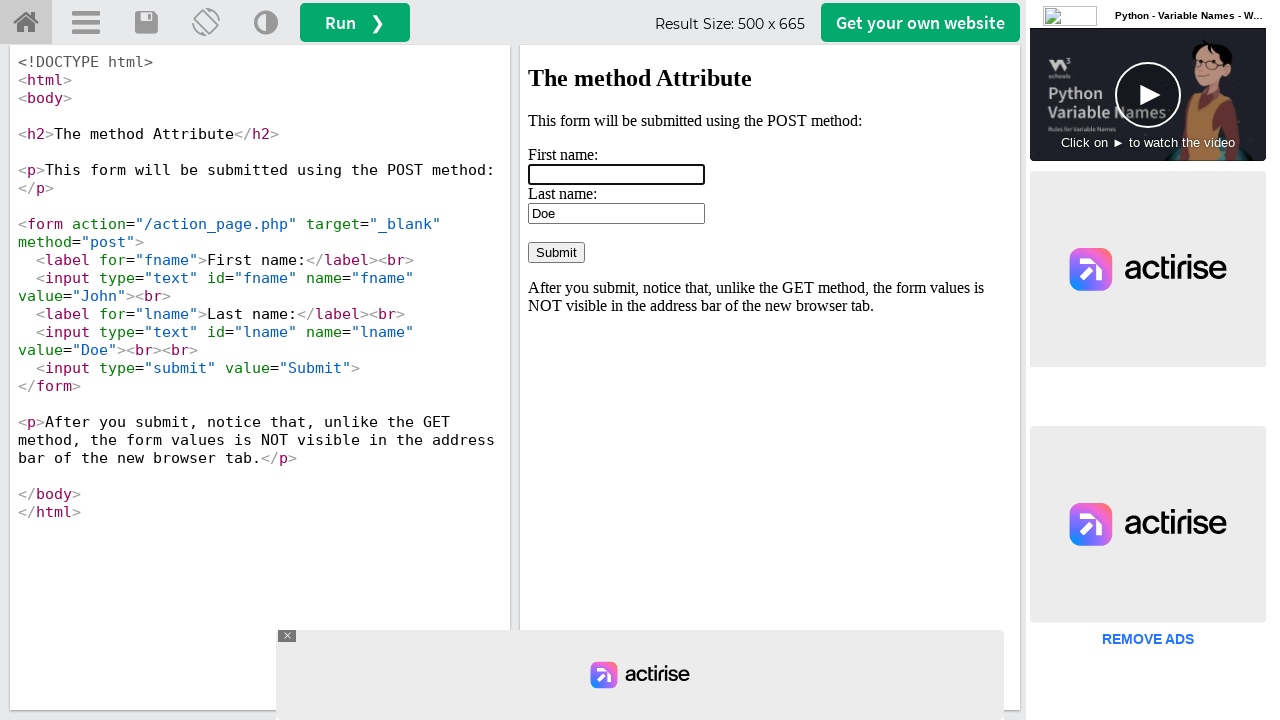

Filled first name field with 'ravish' on iframe#iframeResult >> internal:control=enter-frame >> input#fname
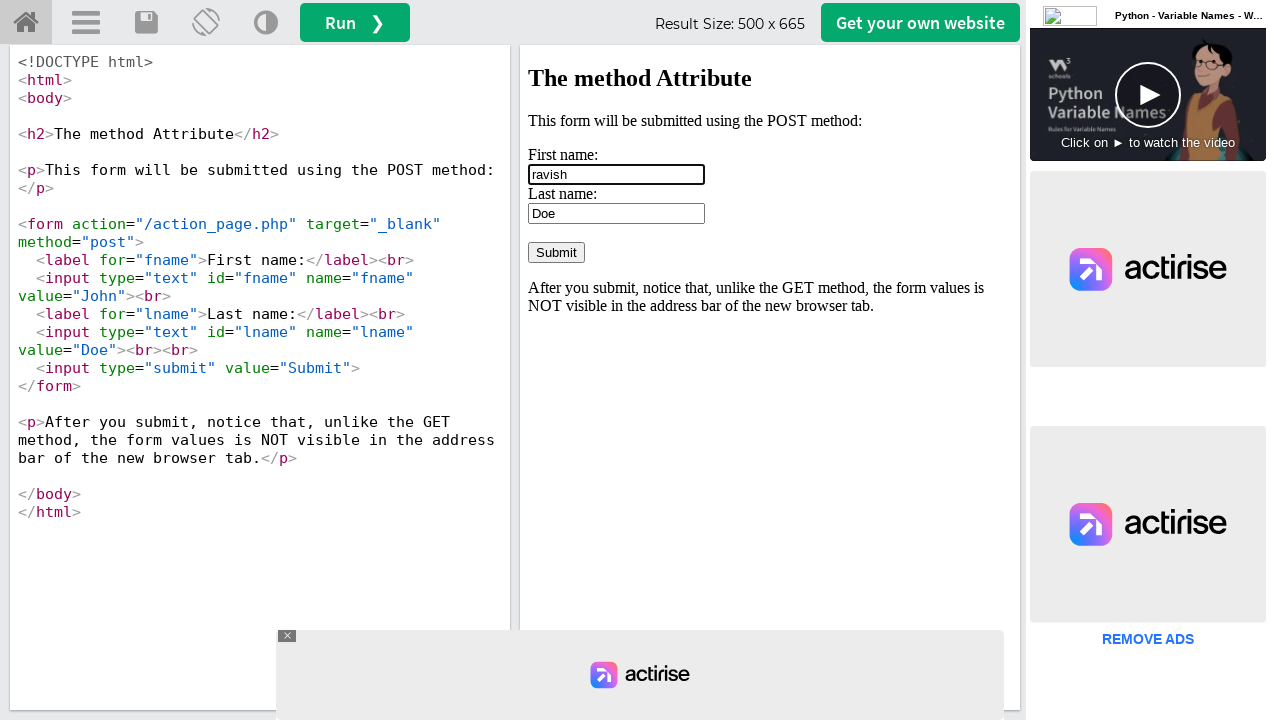

Cleared last name input field on iframe#iframeResult >> internal:control=enter-frame >> input#lname
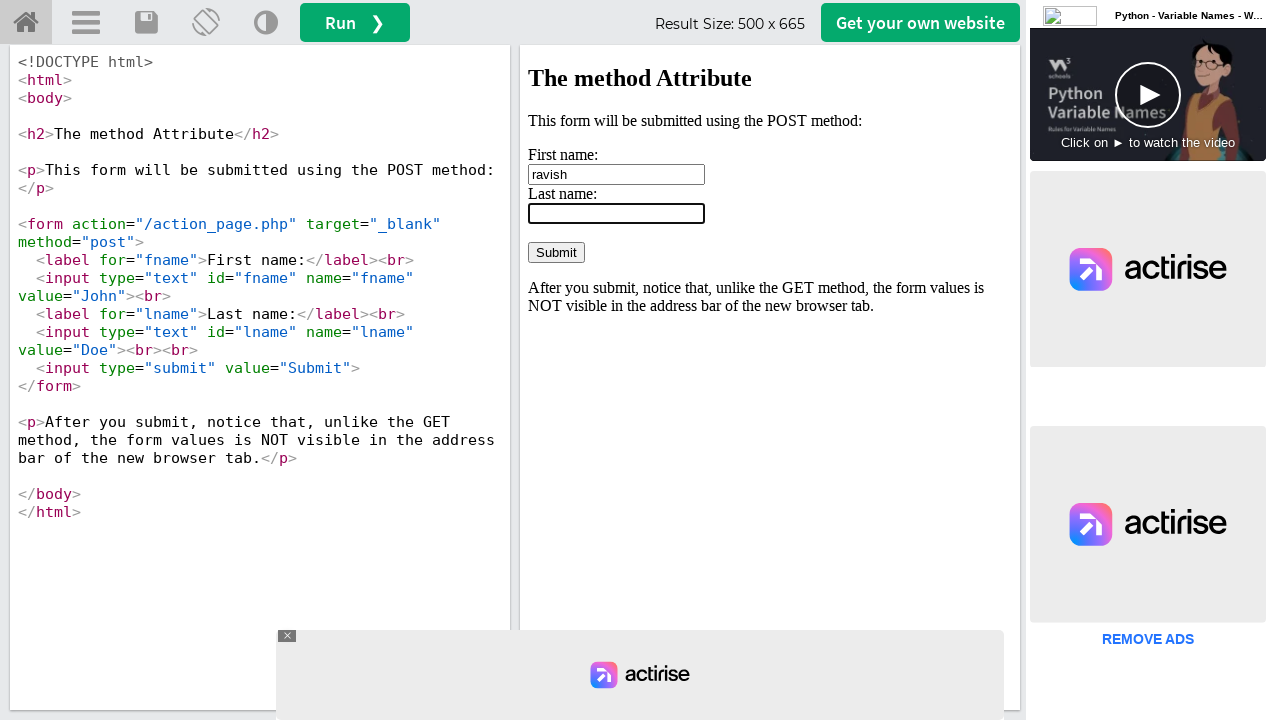

Filled last name field with 'shine' on iframe#iframeResult >> internal:control=enter-frame >> input#lname
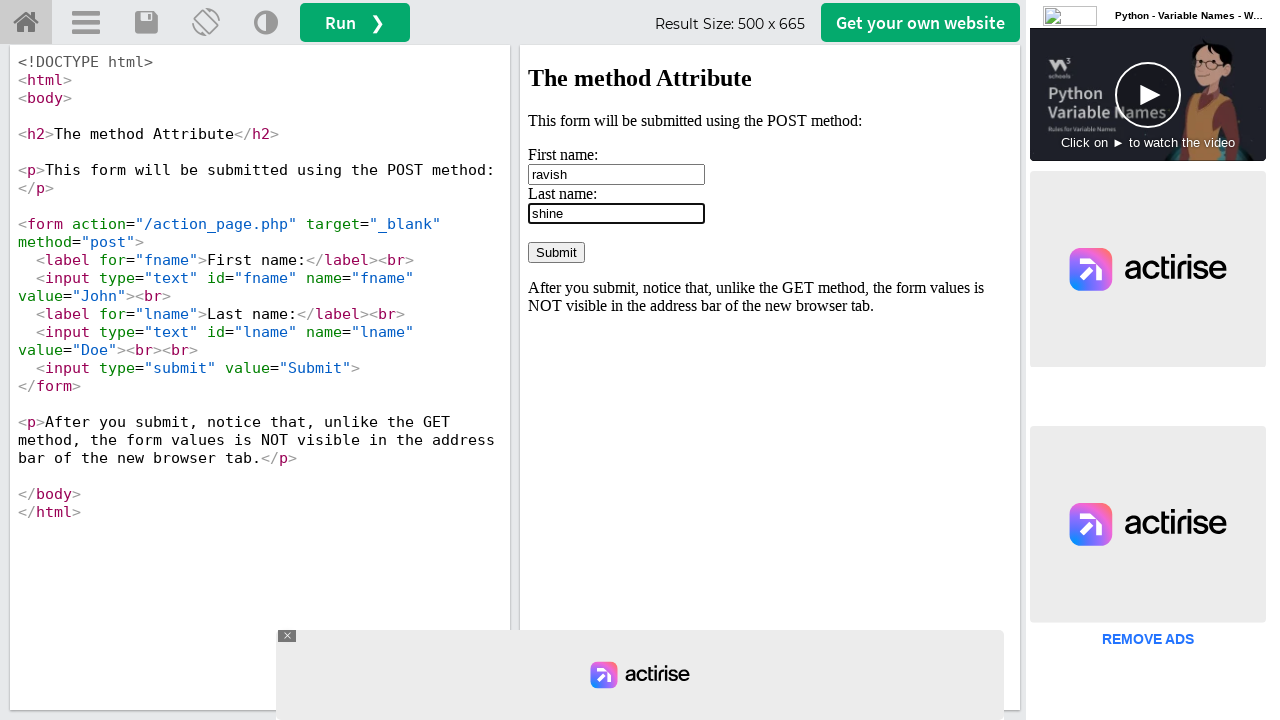

Clicked submit button to submit the form at (556, 252) on iframe#iframeResult >> internal:control=enter-frame >> input[type='submit']
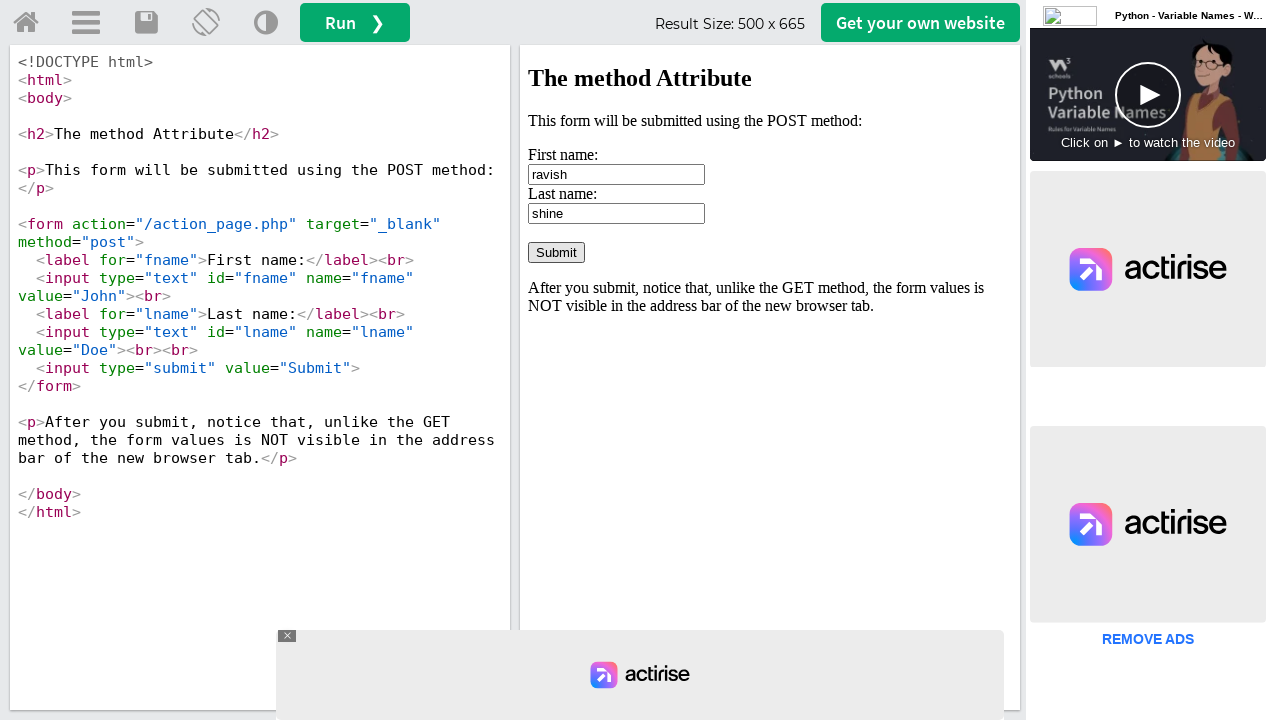

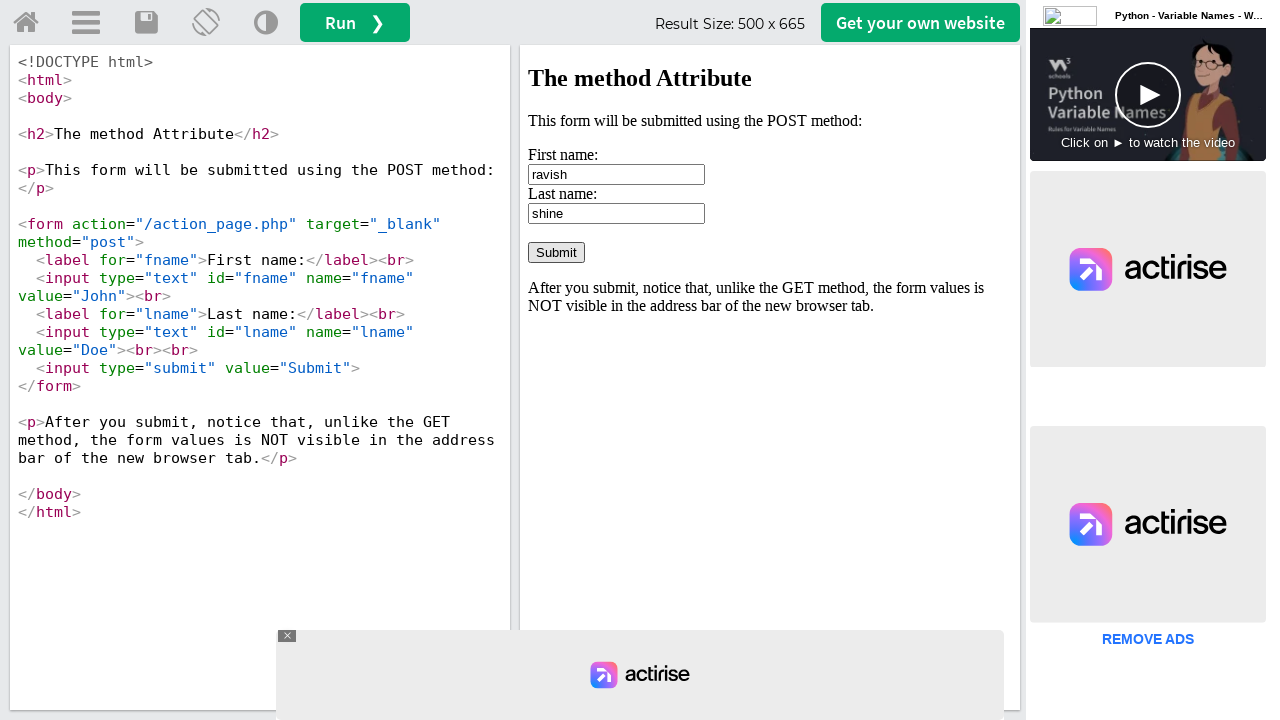